Tests a signature pad canvas by drawing a shape using mouse click-and-drag movements, then clears the drawing by clicking the Clear button.

Starting URL: http://szimek.github.io/signature_pad/

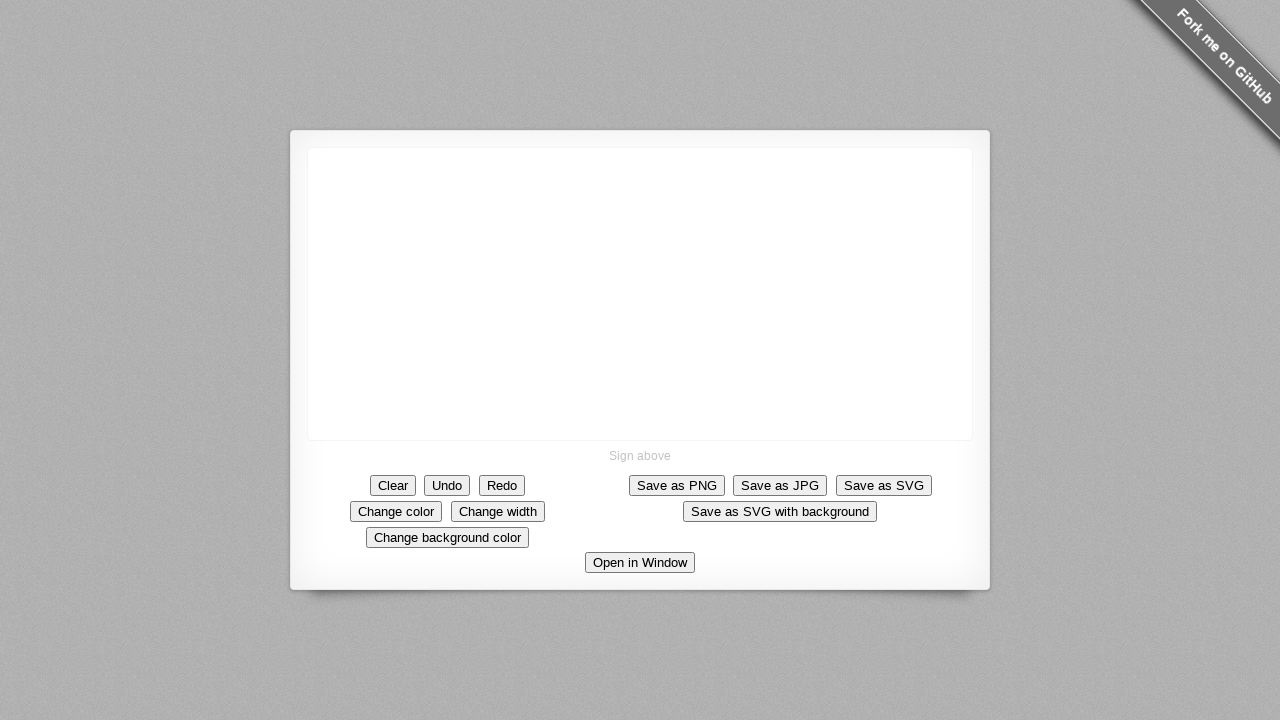

Located signature pad canvas element
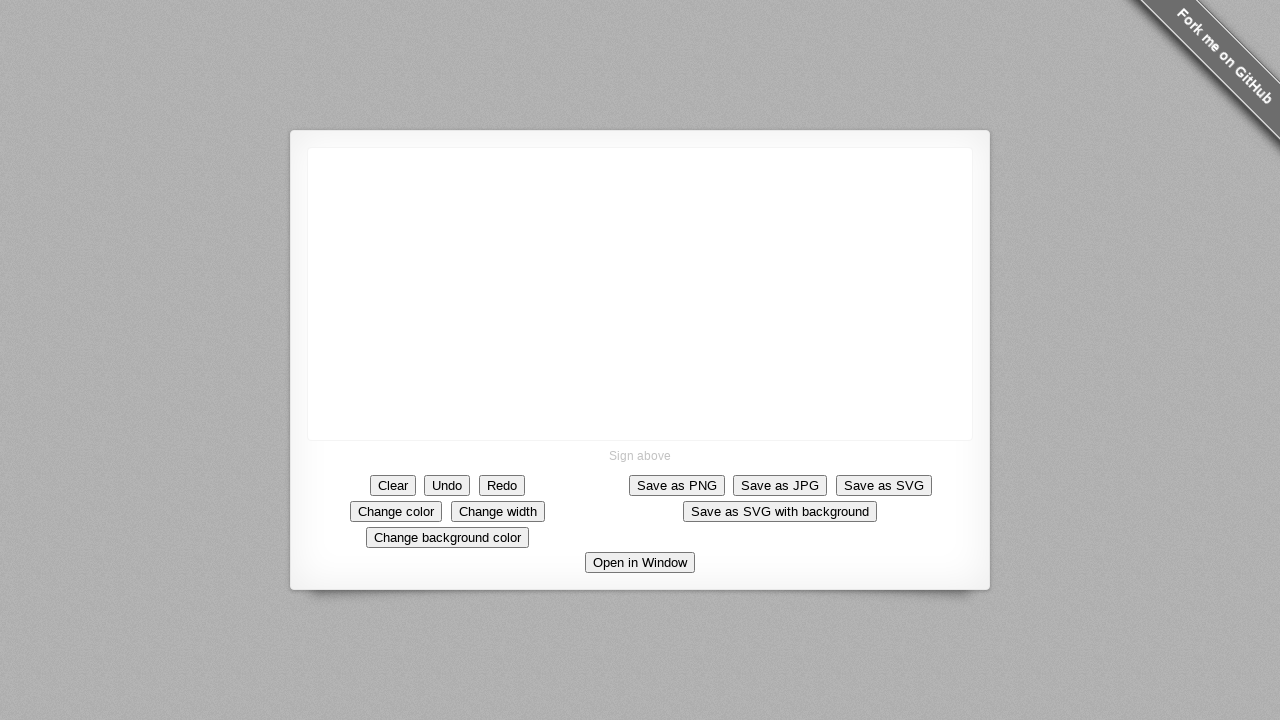

Retrieved canvas bounding box dimensions
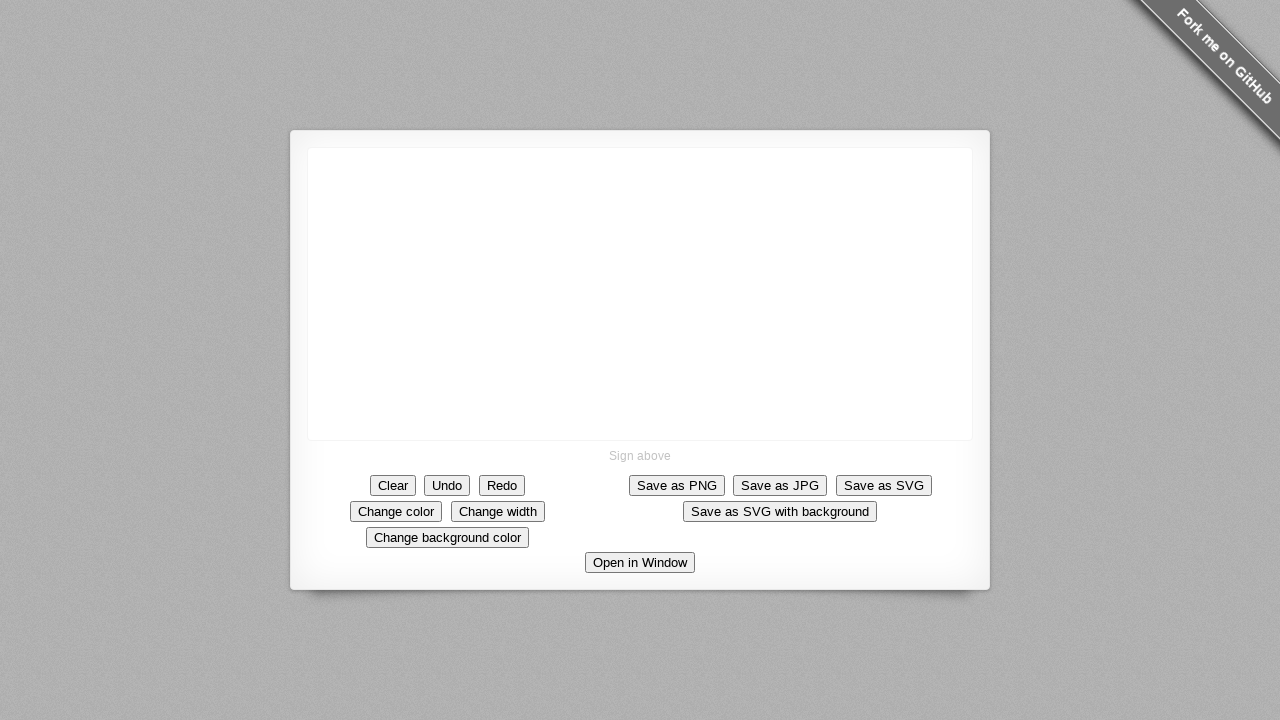

Moved mouse to center of canvas at (640, 294)
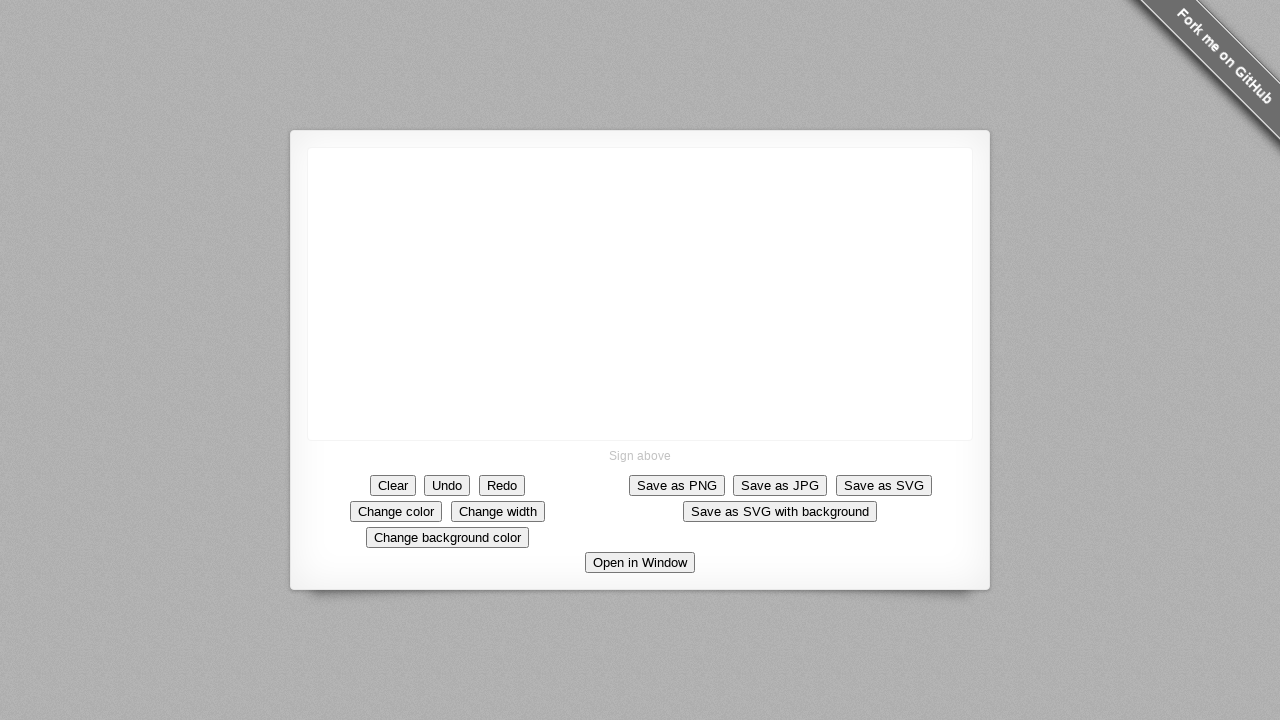

Pressed down mouse button to start drawing at (640, 294)
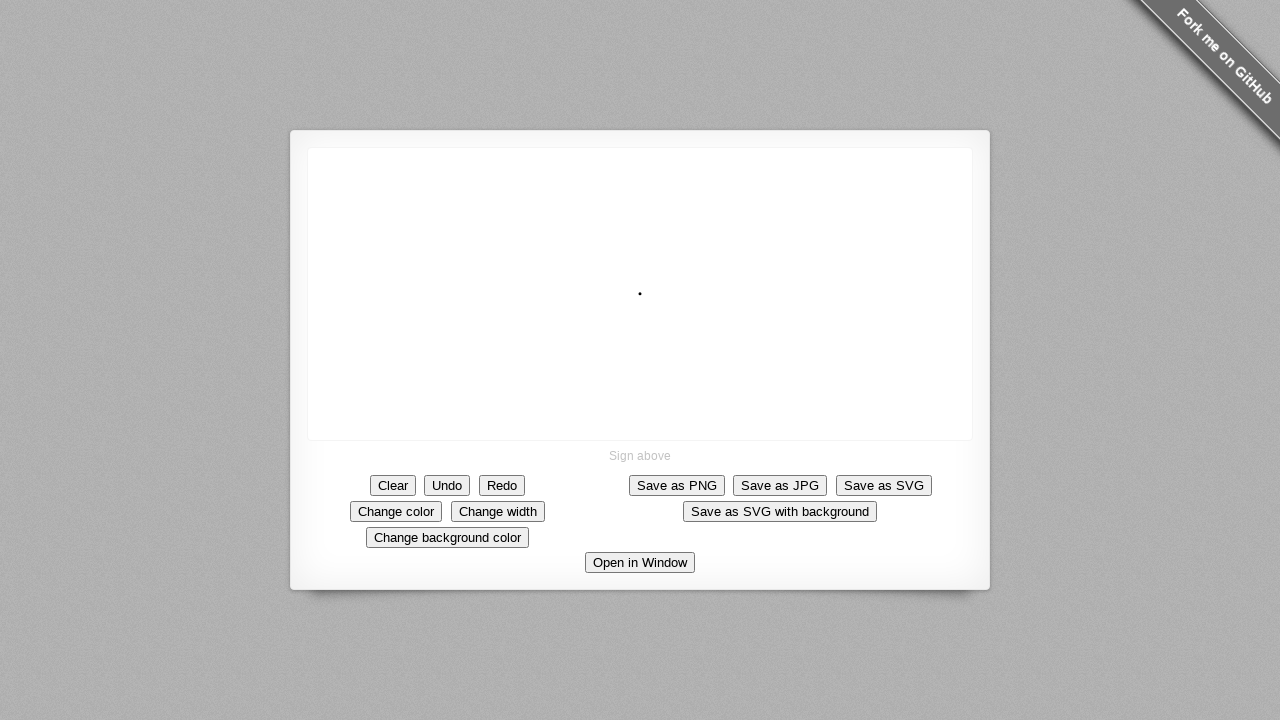

Drew diagonal line going up-left on canvas at (590, 244)
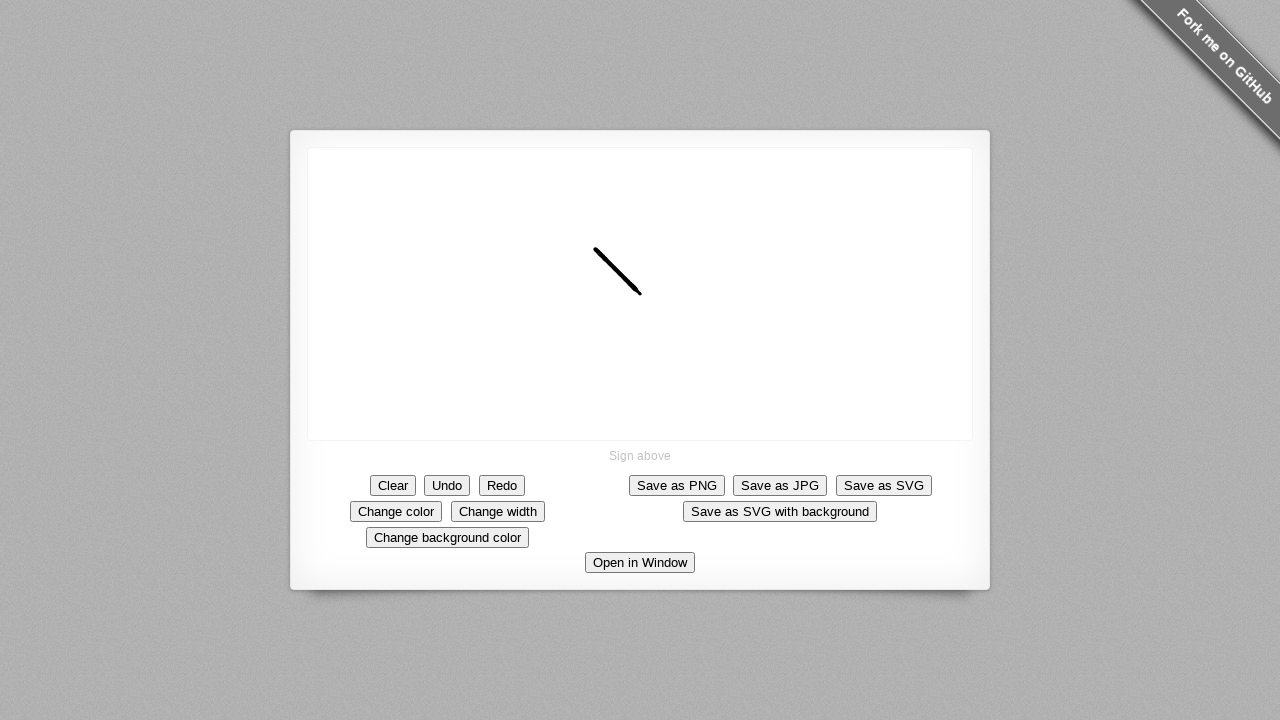

Drew vertical line going down on canvas at (590, 294)
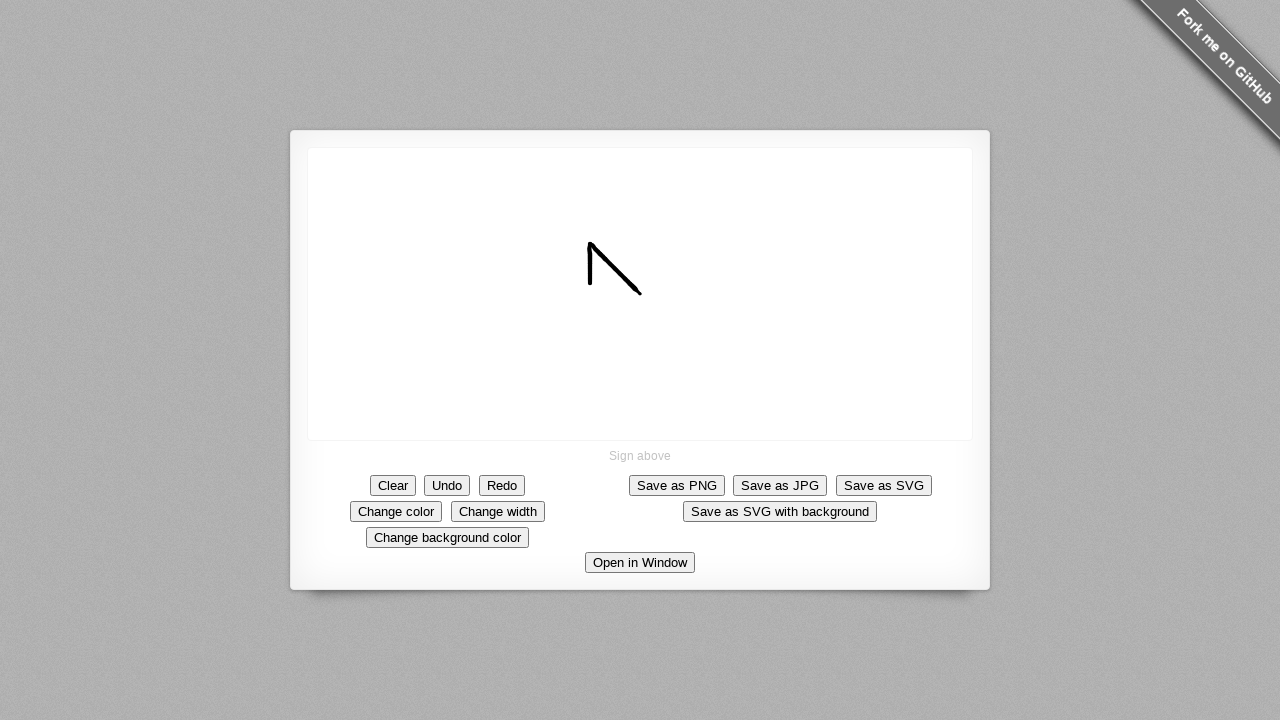

Drew horizontal line going right on canvas at (640, 294)
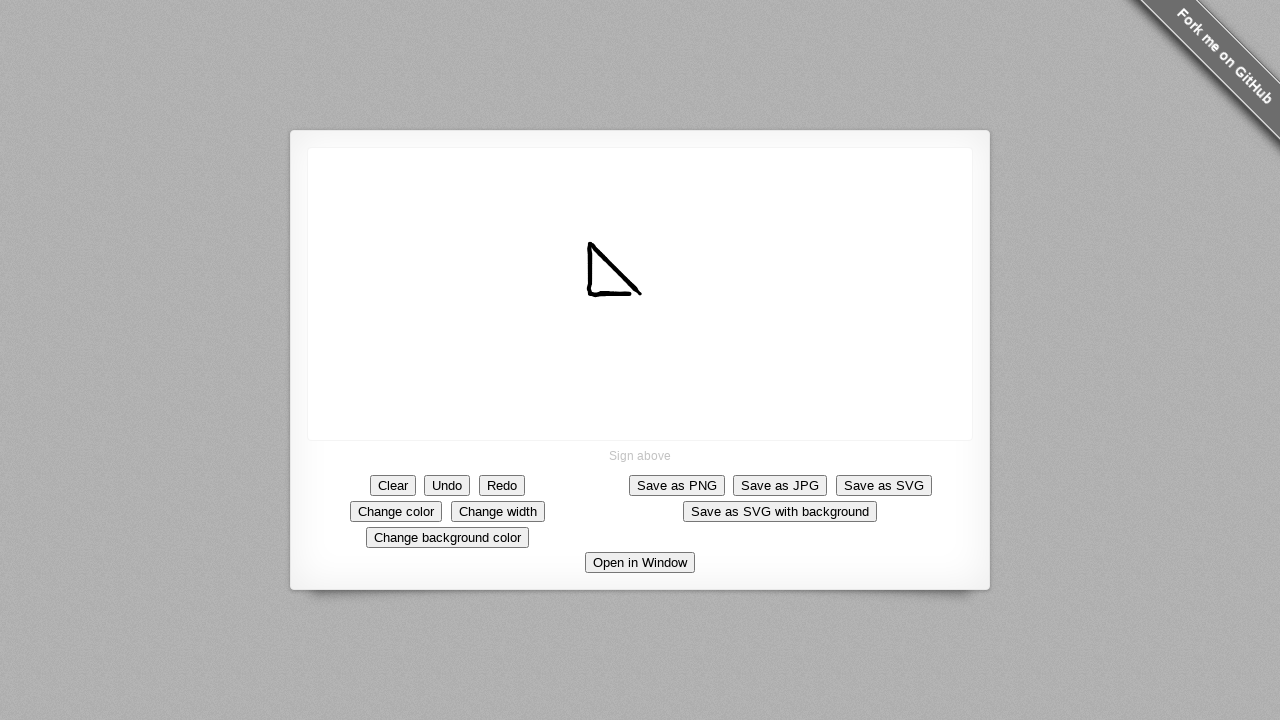

Released mouse button to complete drawing of triangular shape at (640, 294)
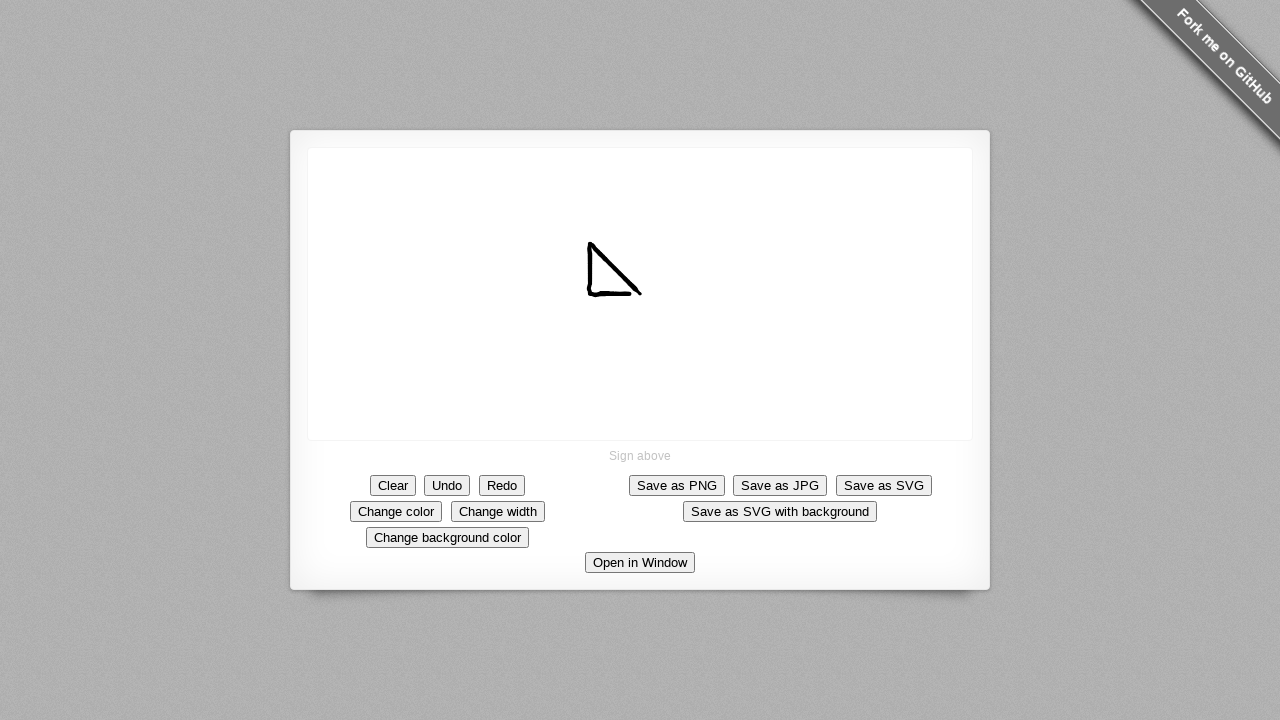

Waited 2 seconds to view the completed drawing
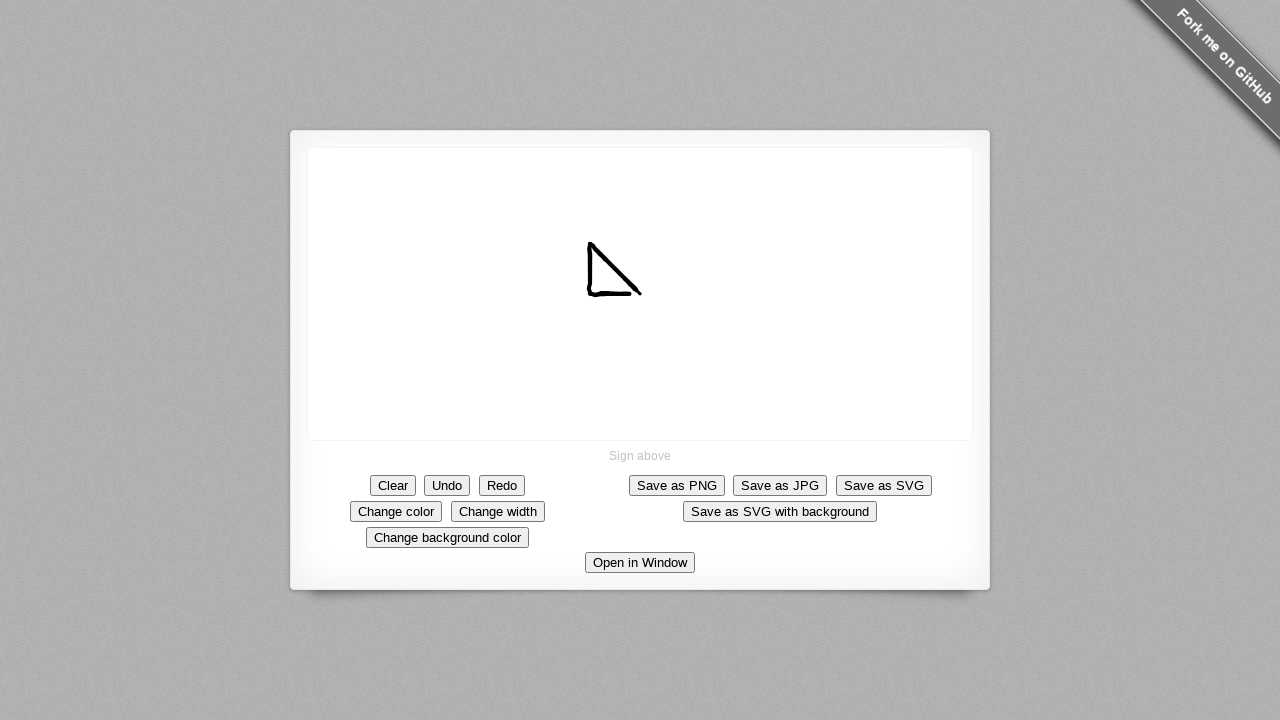

Clicked Clear button to erase the drawing at (393, 485) on xpath=//*[text()='Clear']
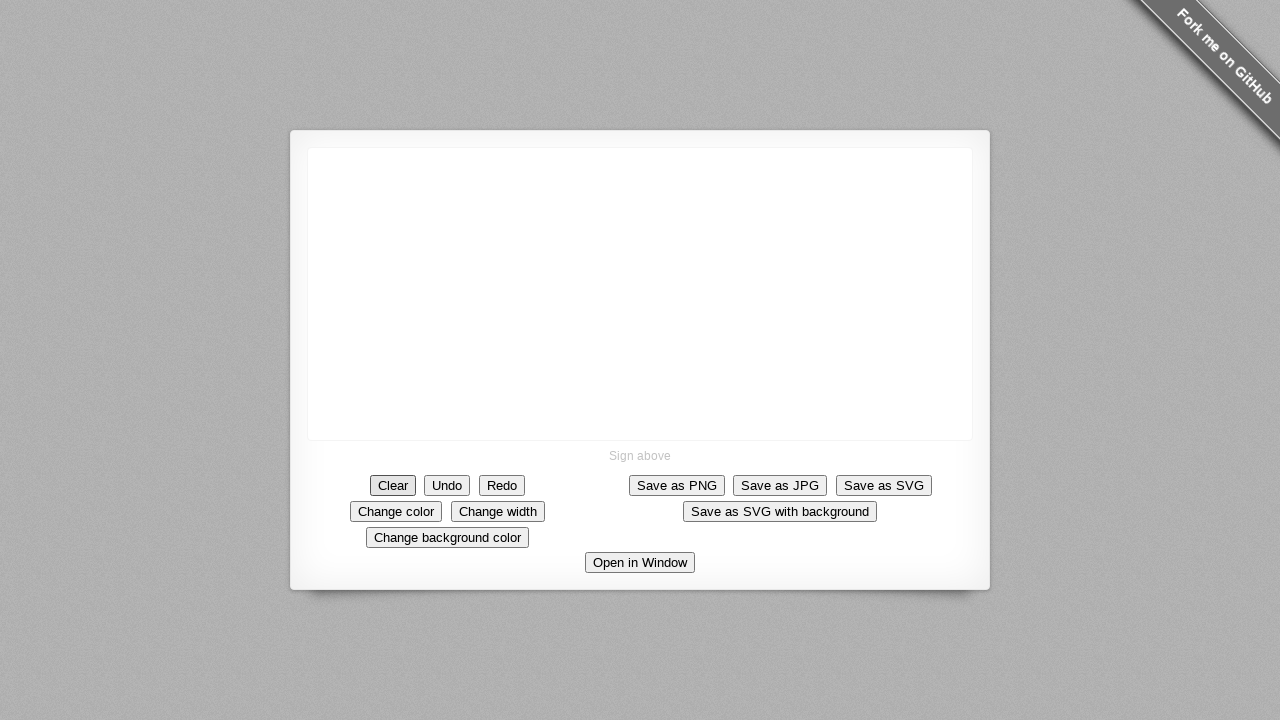

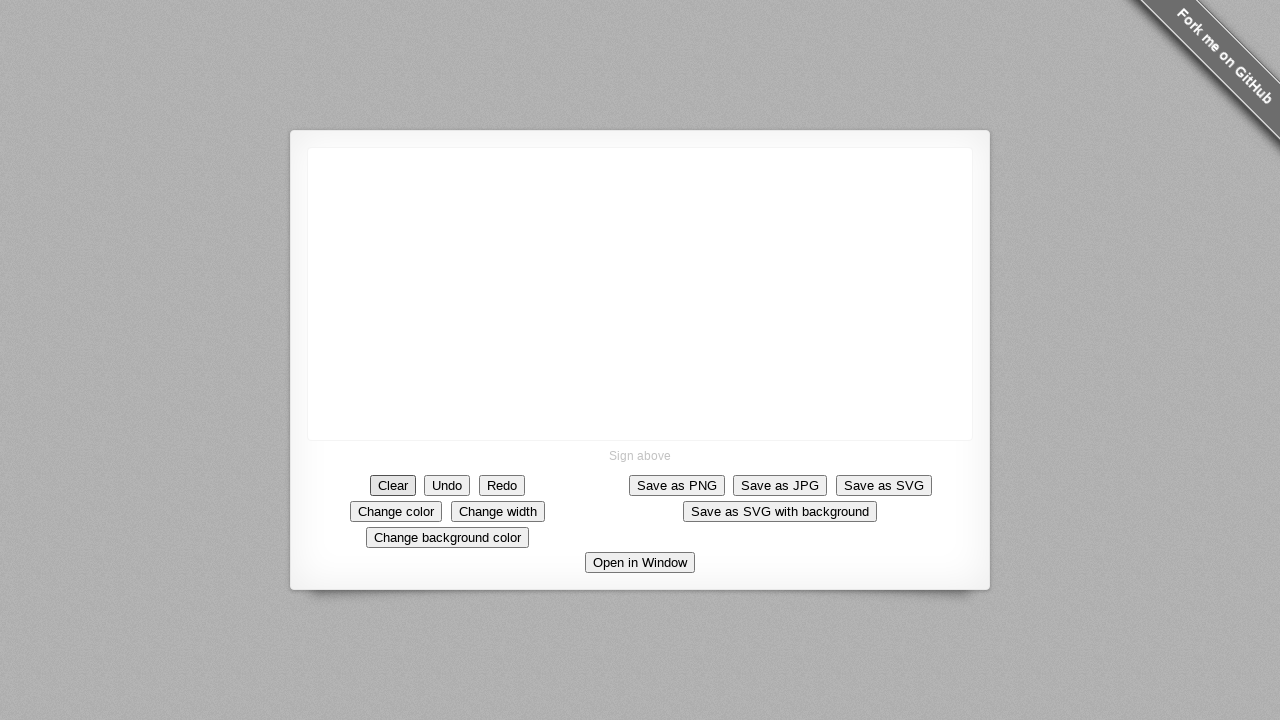